Tests jQuery UI draggable functionality by dragging an element to a new position using drag and drop actions

Starting URL: https://jqueryui.com/draggable/

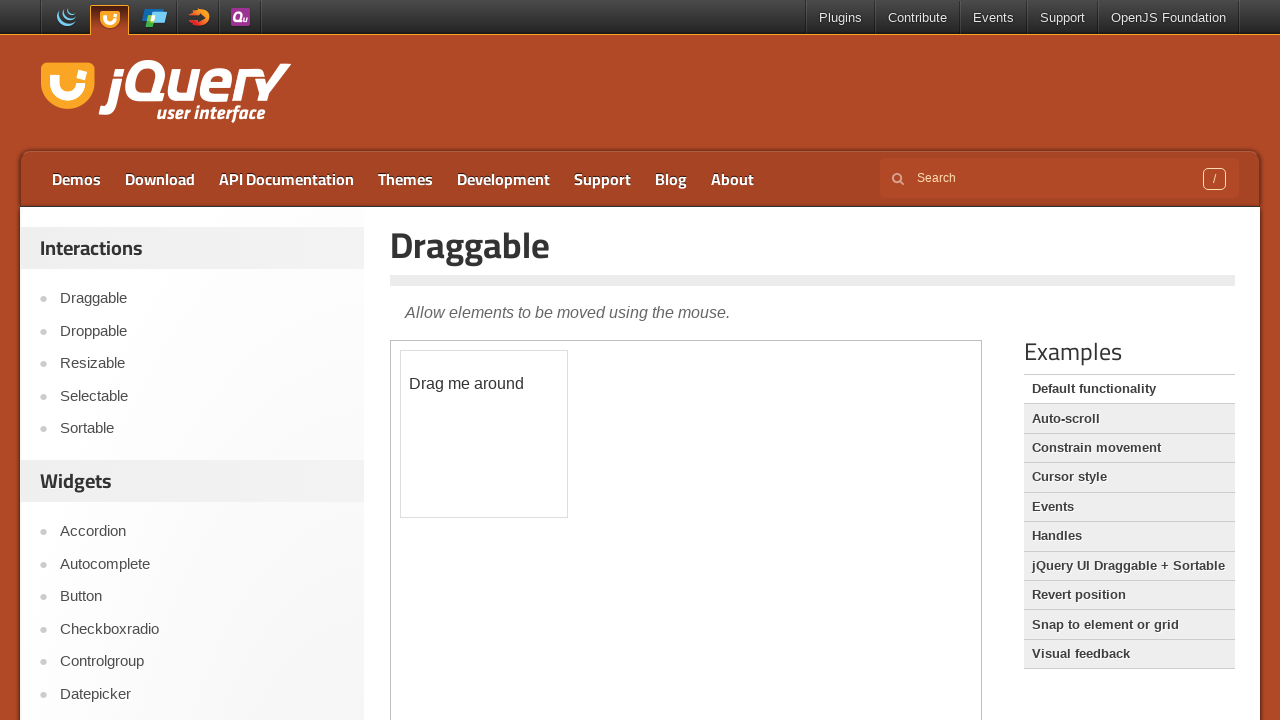

Located the iframe containing the draggable element
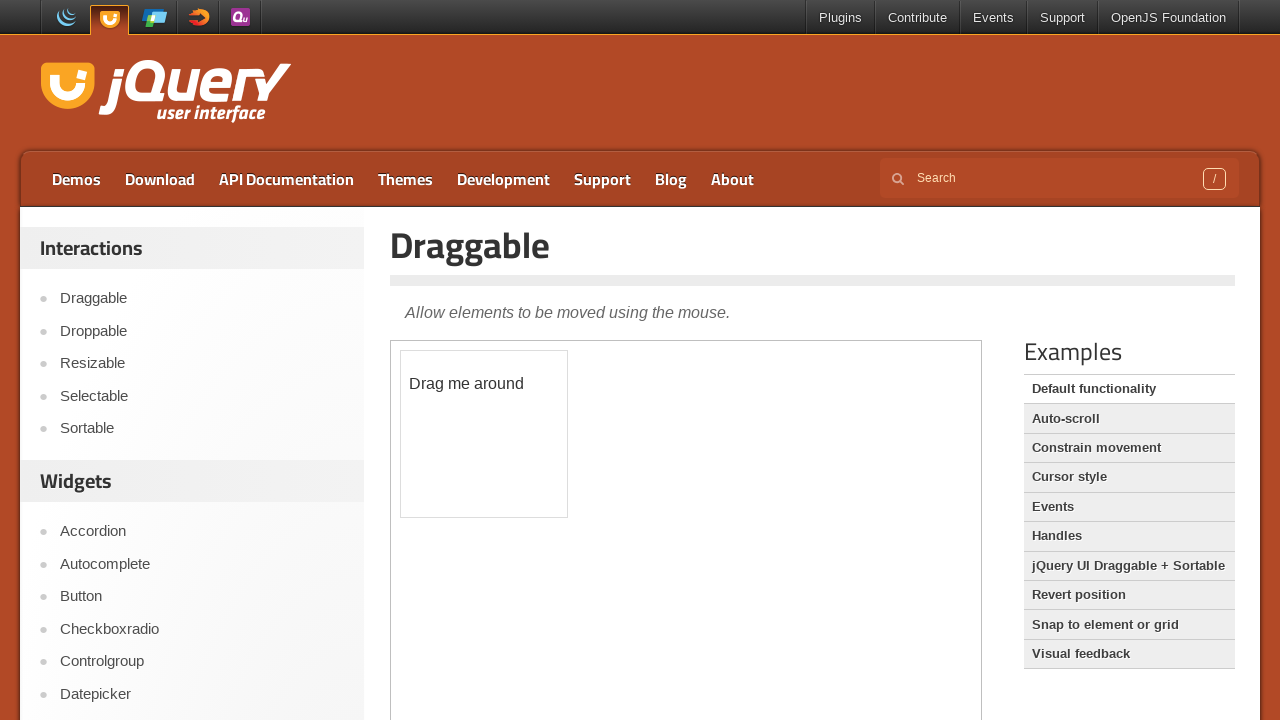

Located the draggable element with ID 'draggable'
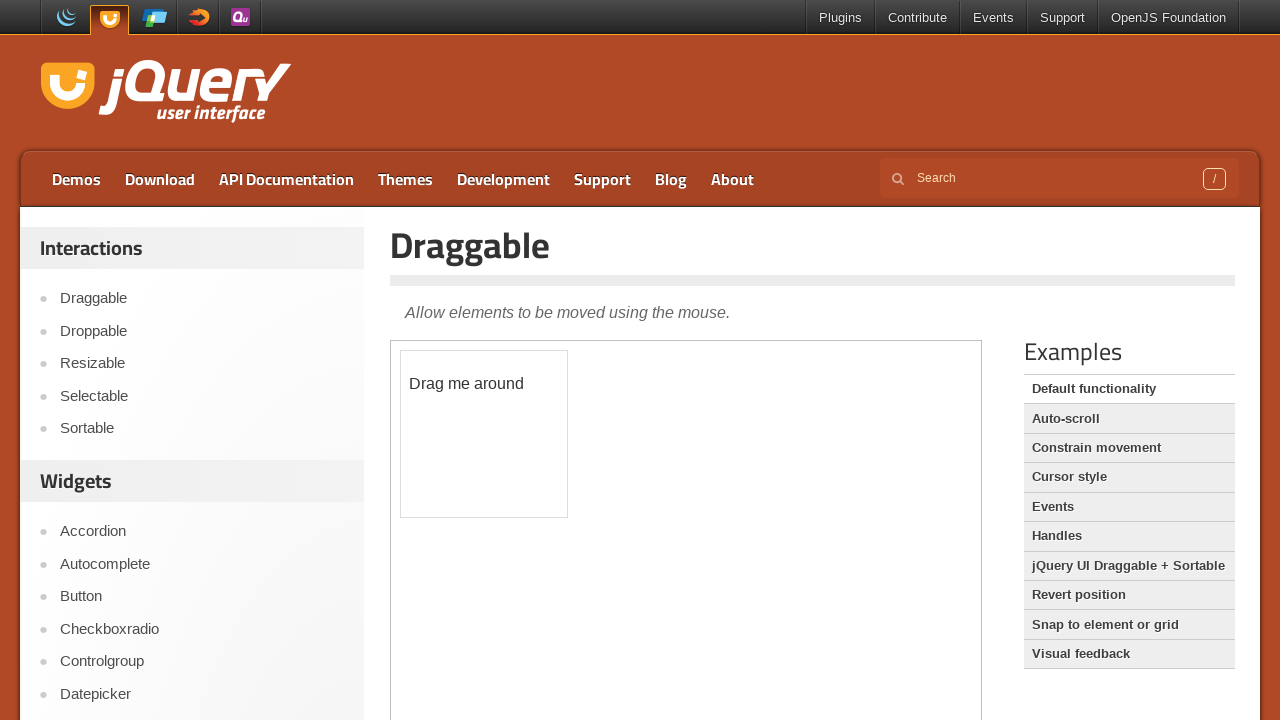

Retrieved initial bounding box of draggable element
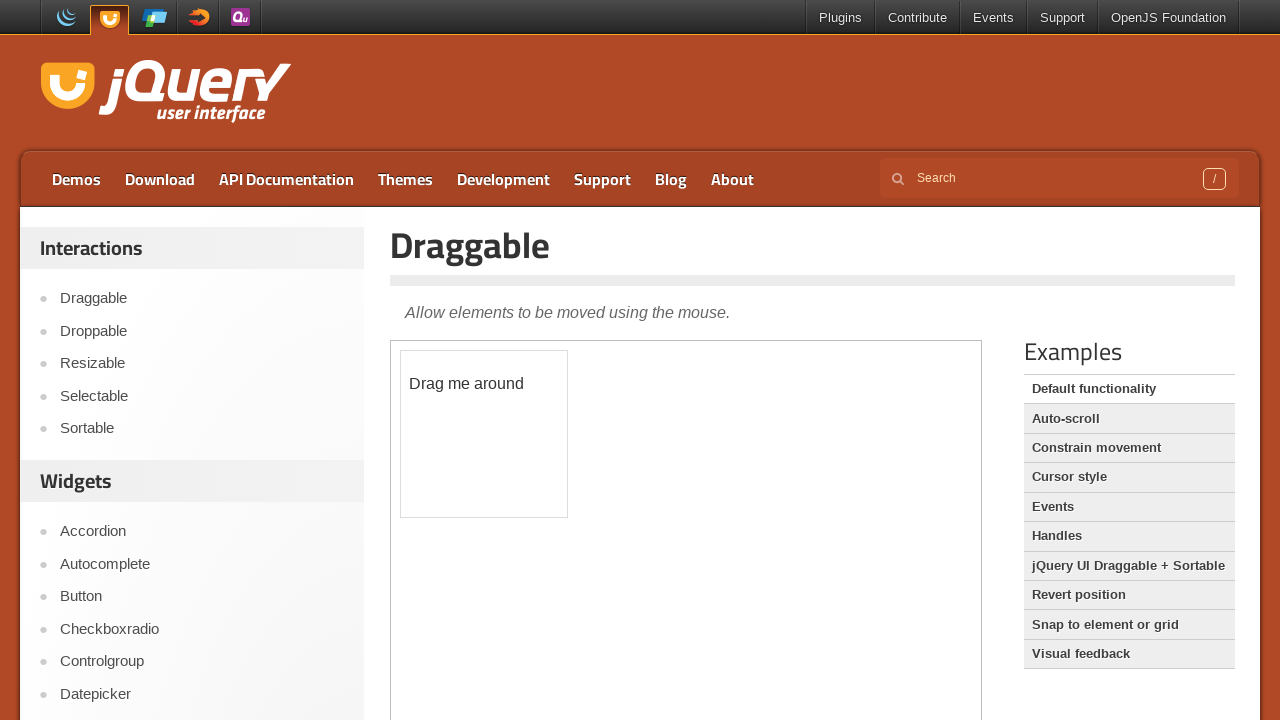

Extracted initial position: (400.109375, 349.875)
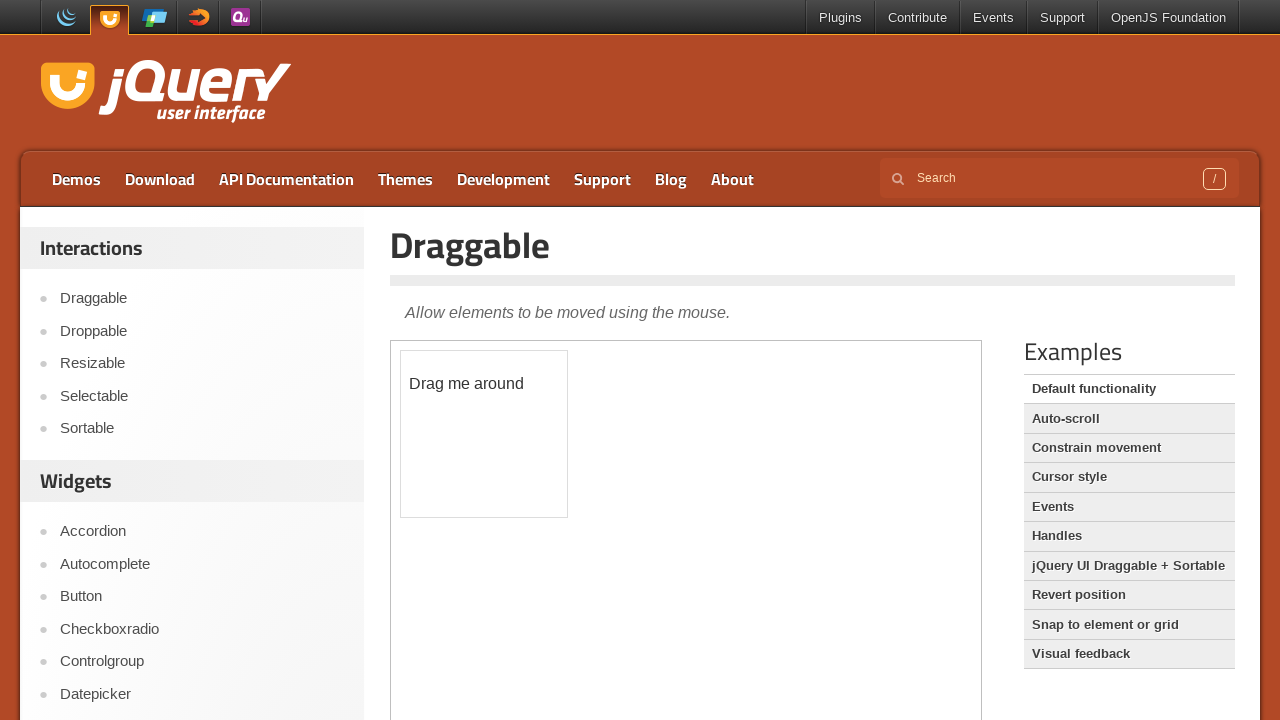

Dragged element to new position with offset (20, 30) at (421, 381)
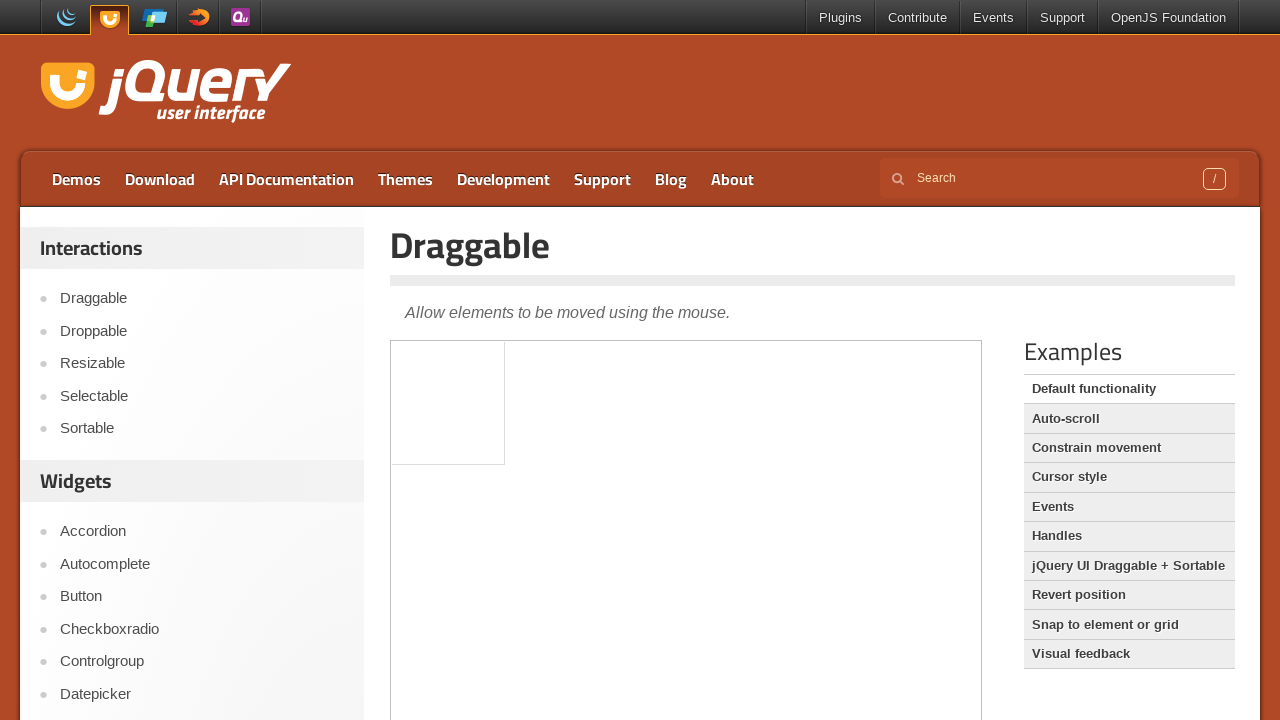

Retrieved final bounding box of draggable element
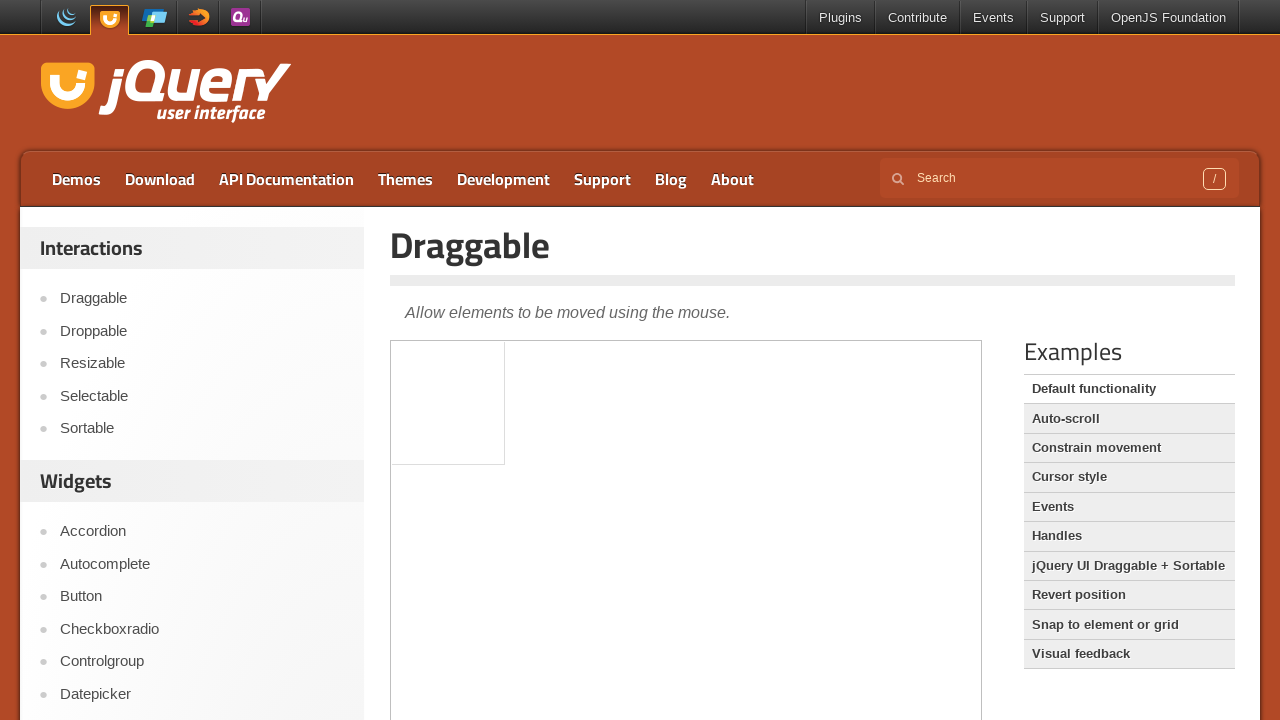

Verified element moved from (400.109375, 349.875) to (337.109375, 296.875)
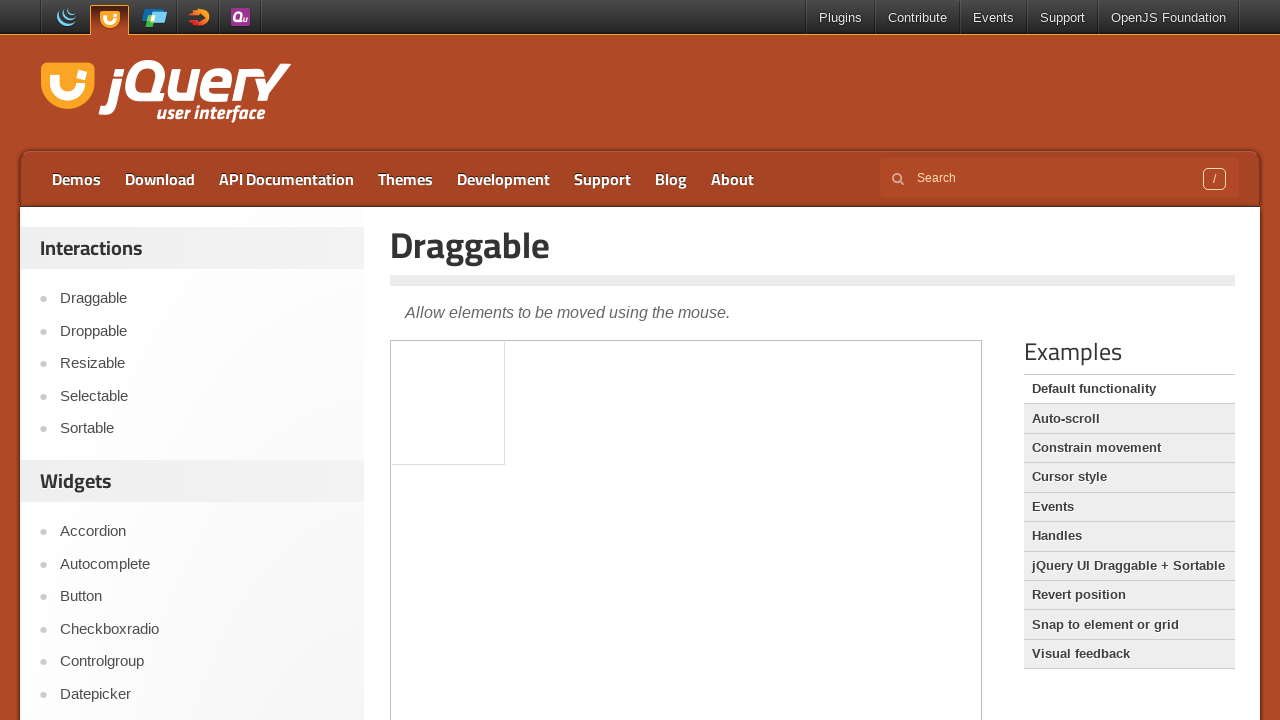

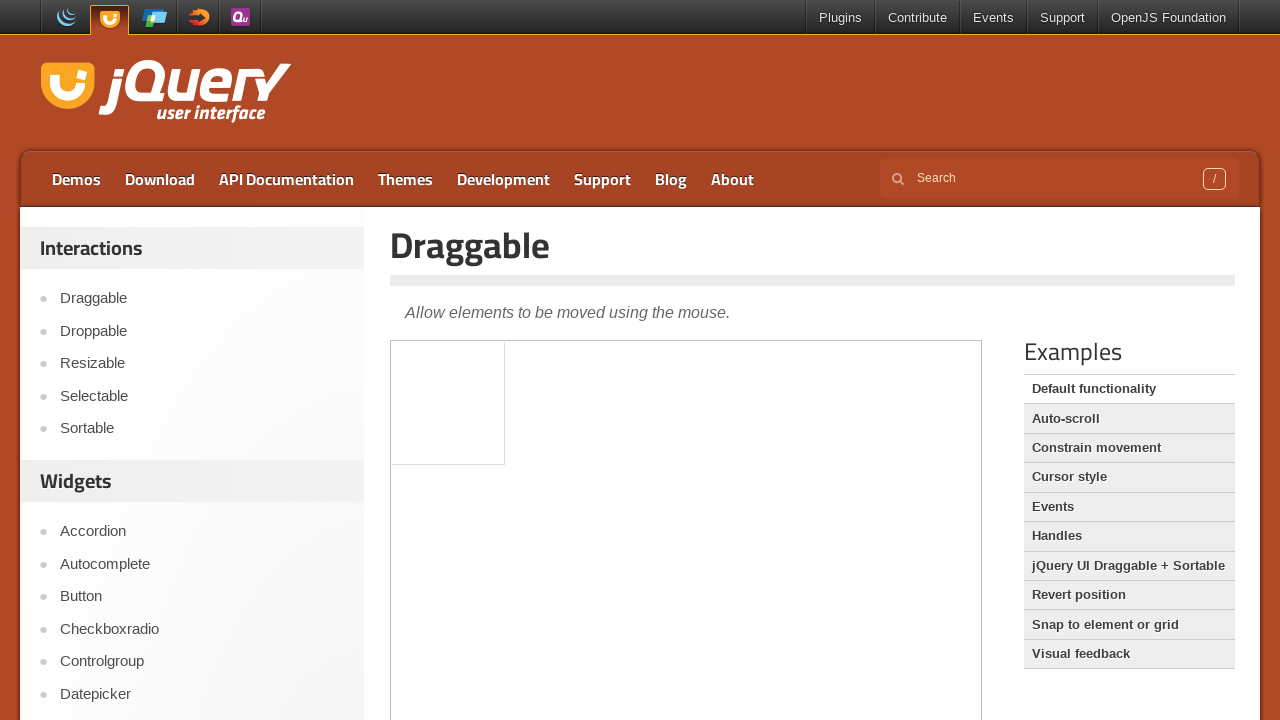